Tests that the counter displays the correct number of todo items as items are added

Starting URL: https://demo.playwright.dev/todomvc

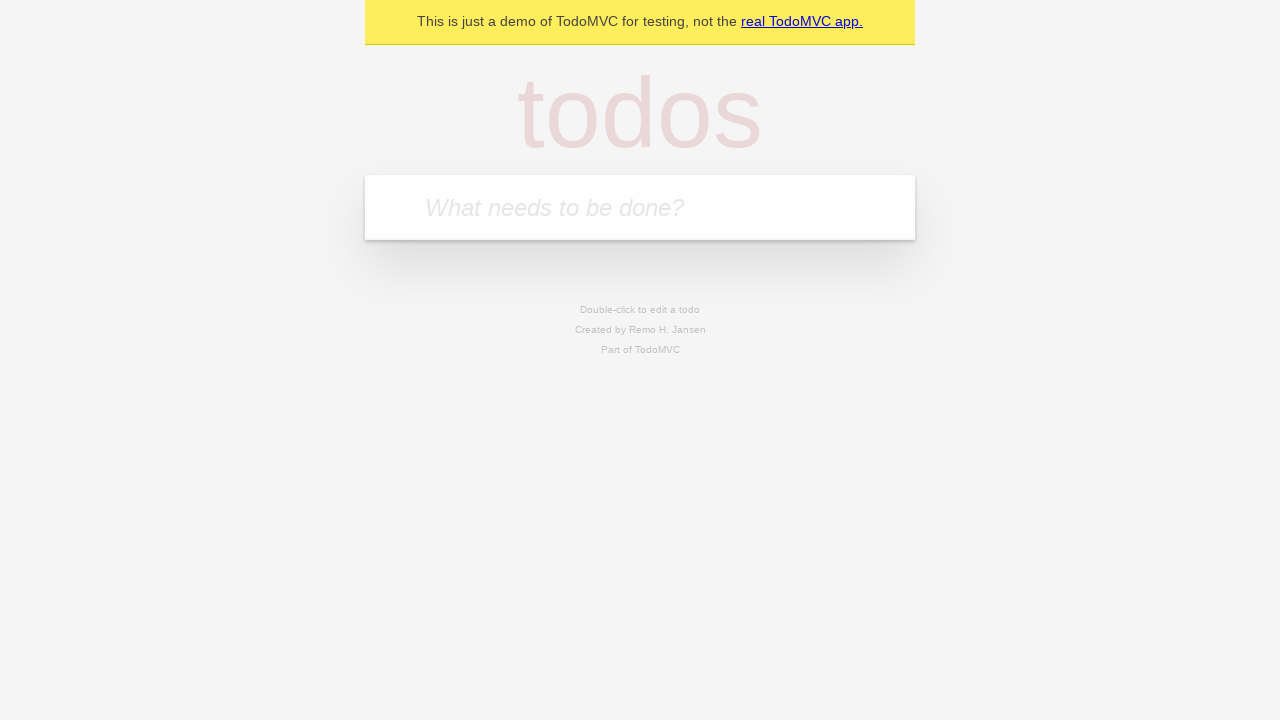

Filled todo input with 'buy some cheese' on internal:attr=[placeholder="What needs to be done?"i]
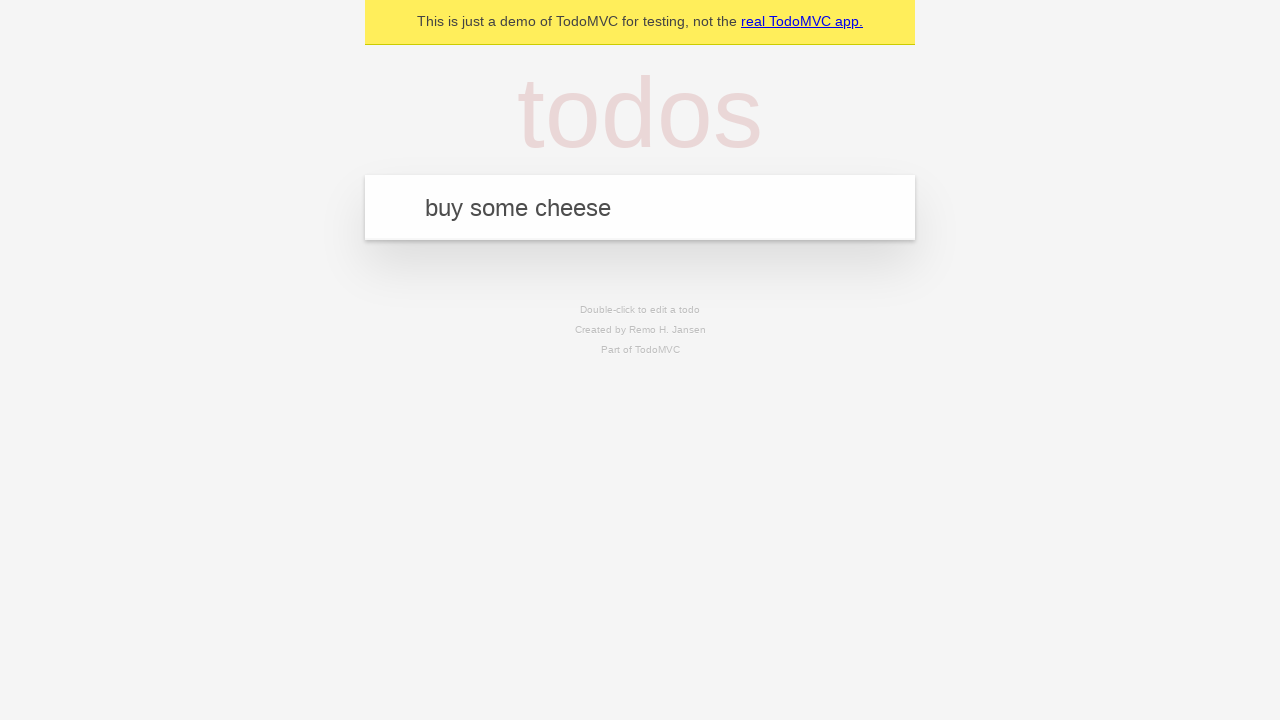

Pressed Enter to add first todo item on internal:attr=[placeholder="What needs to be done?"i]
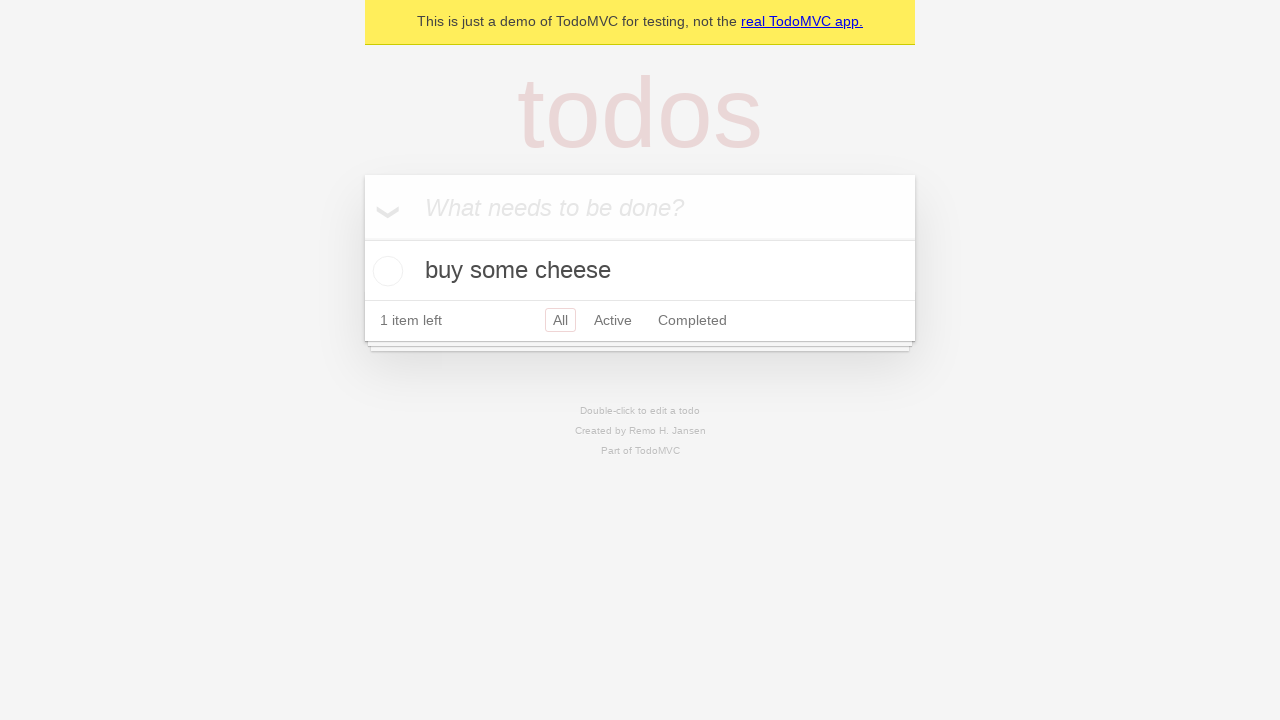

Todo counter element is visible
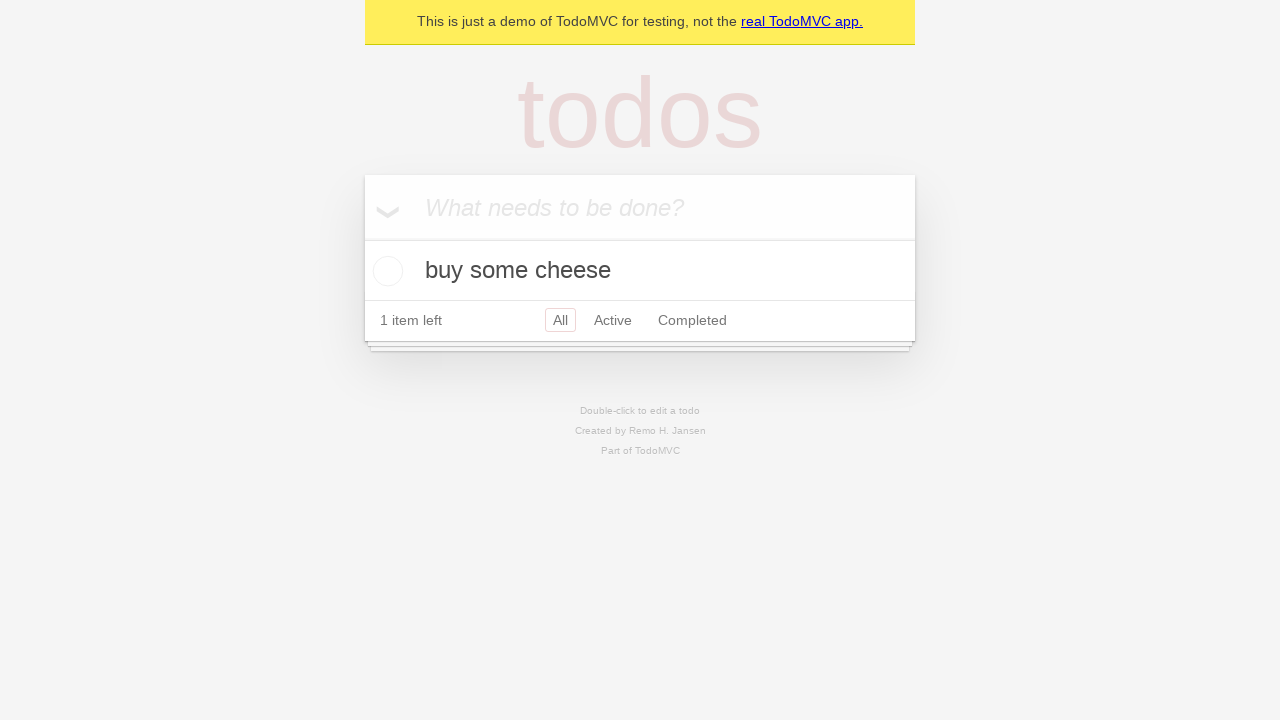

Filled todo input with 'feed the cat' on internal:attr=[placeholder="What needs to be done?"i]
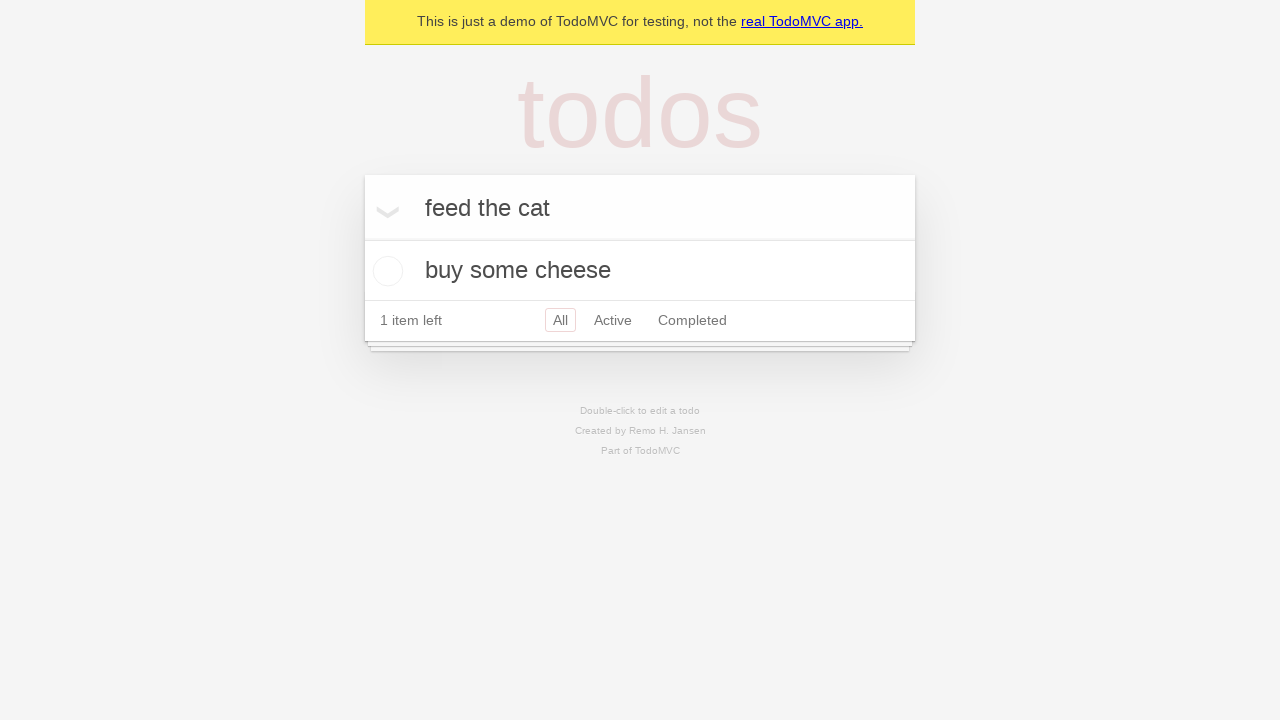

Pressed Enter to add second todo item on internal:attr=[placeholder="What needs to be done?"i]
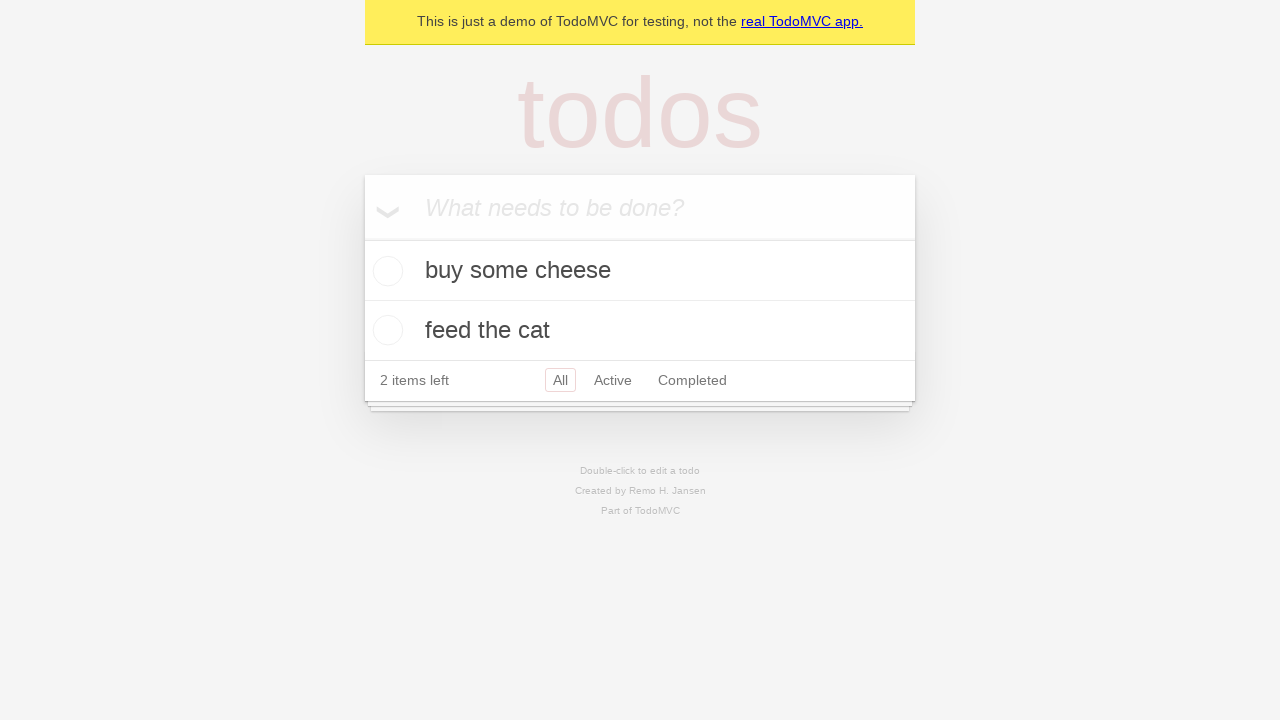

Counter updated to display '2 items left'
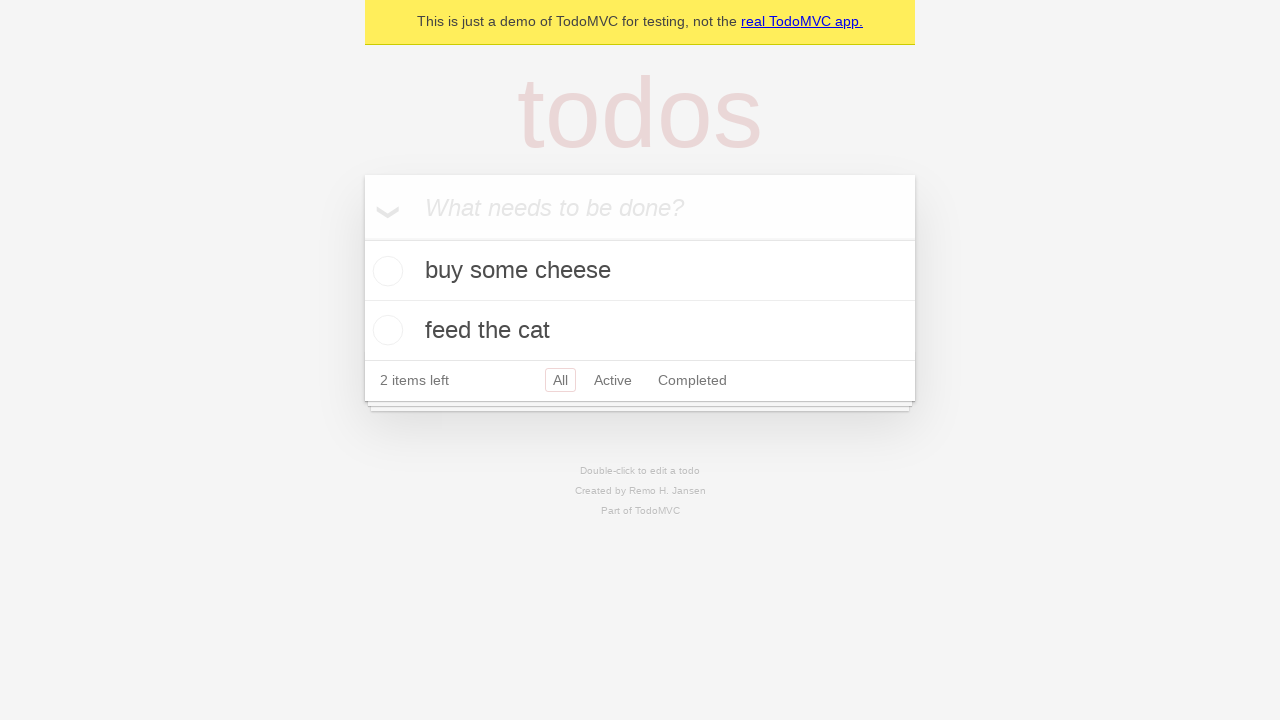

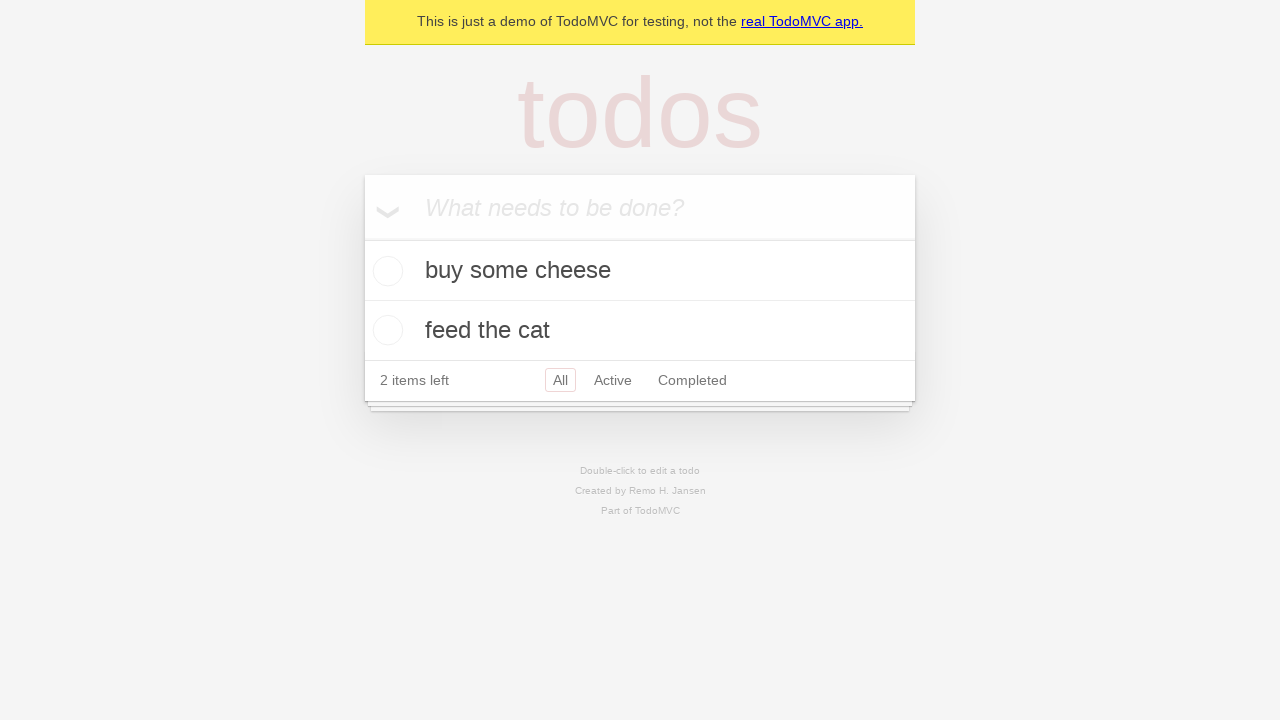